Tests browser window handling by opening multiple windows, switching between them, and closing child windows

Starting URL: https://demoqa.com/browser-windows

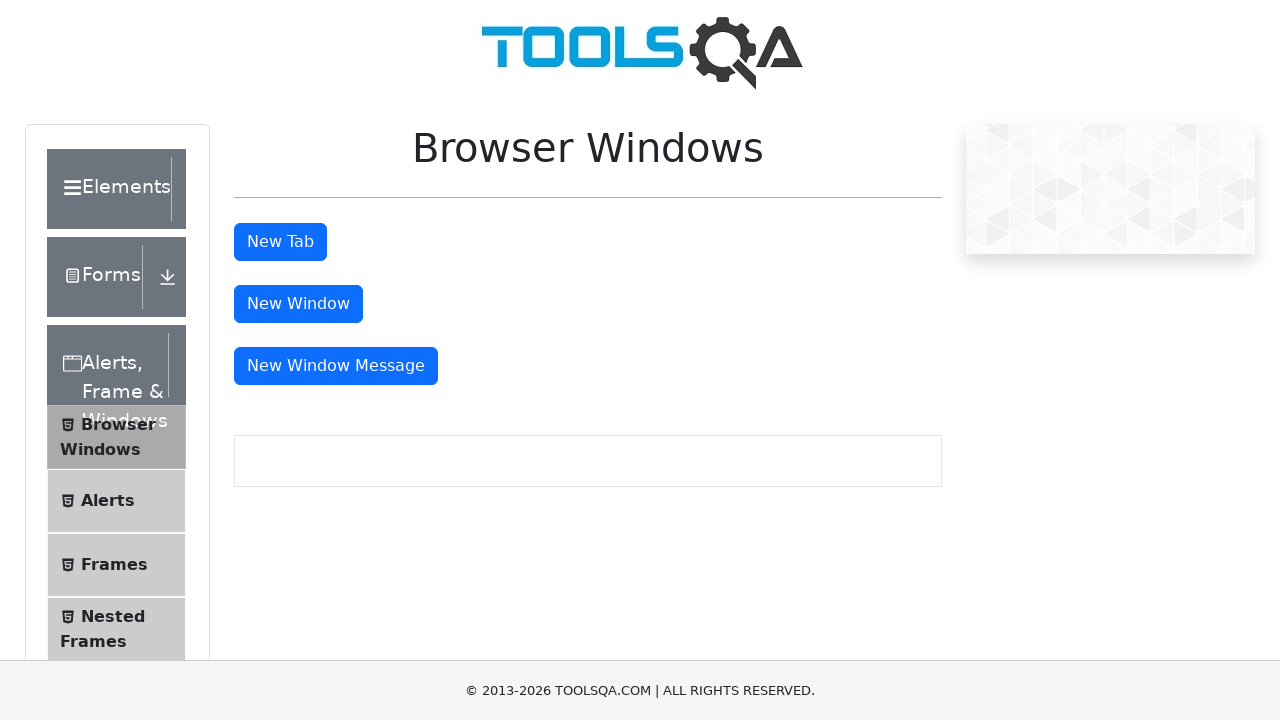

Clicked button to open new window at (298, 304) on #windowButton
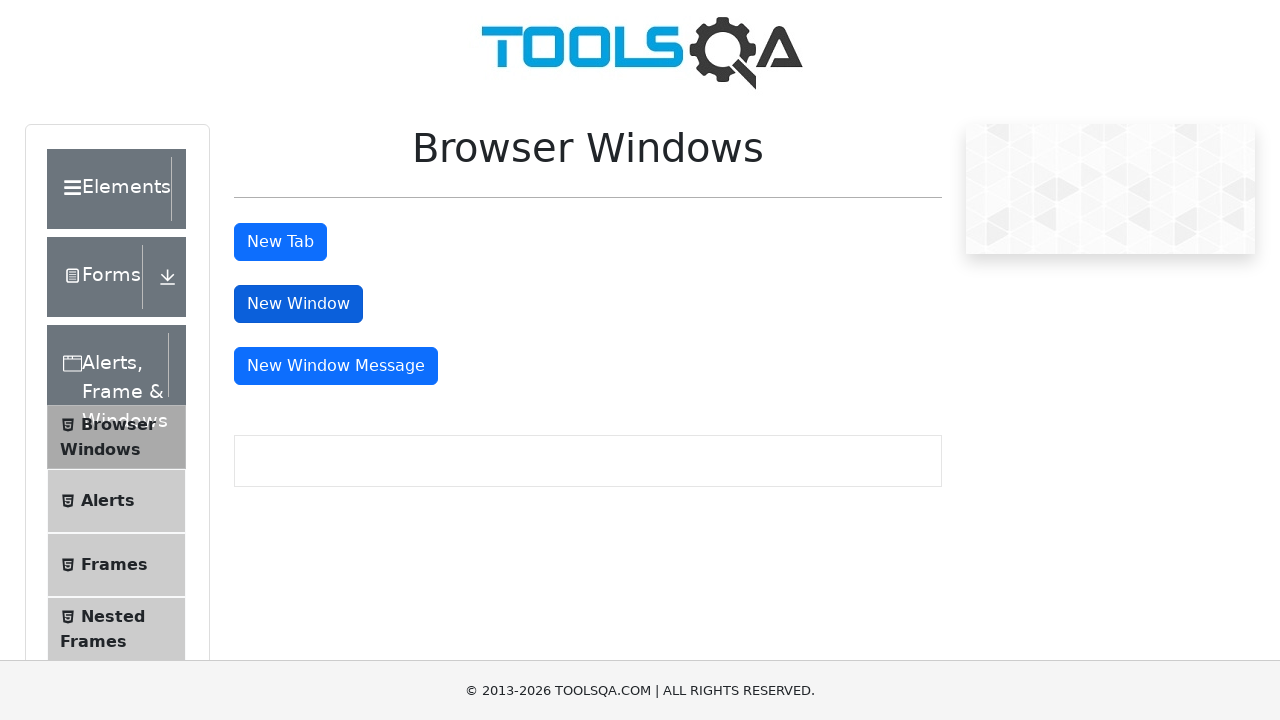

Clicked button to open message window at (336, 366) on #messageWindowButton
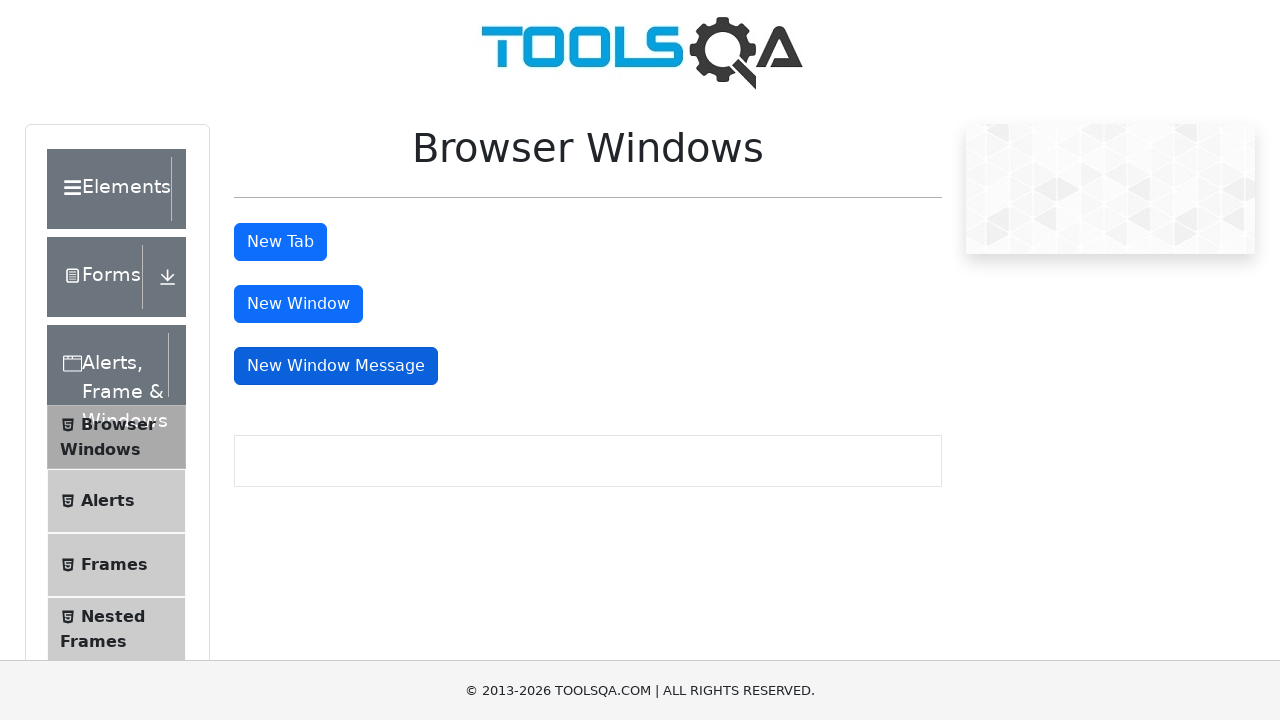

Retrieved all open pages/tabs from context
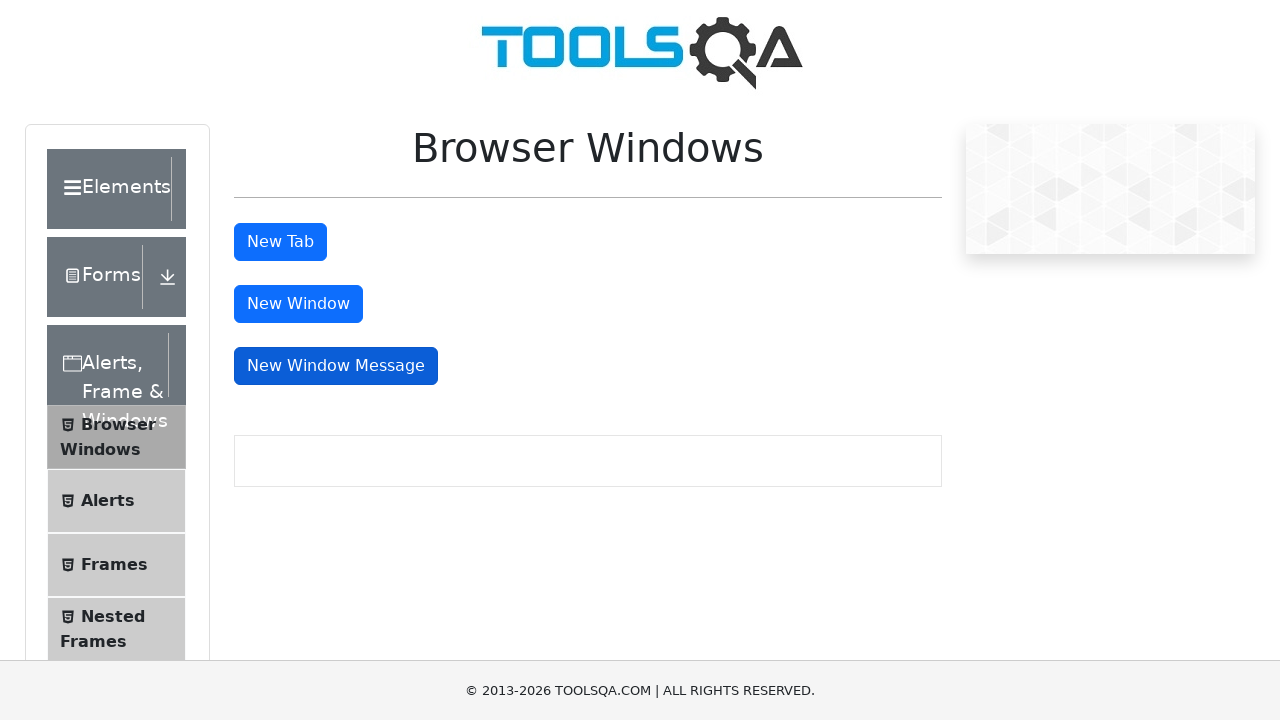

Closed child window 1
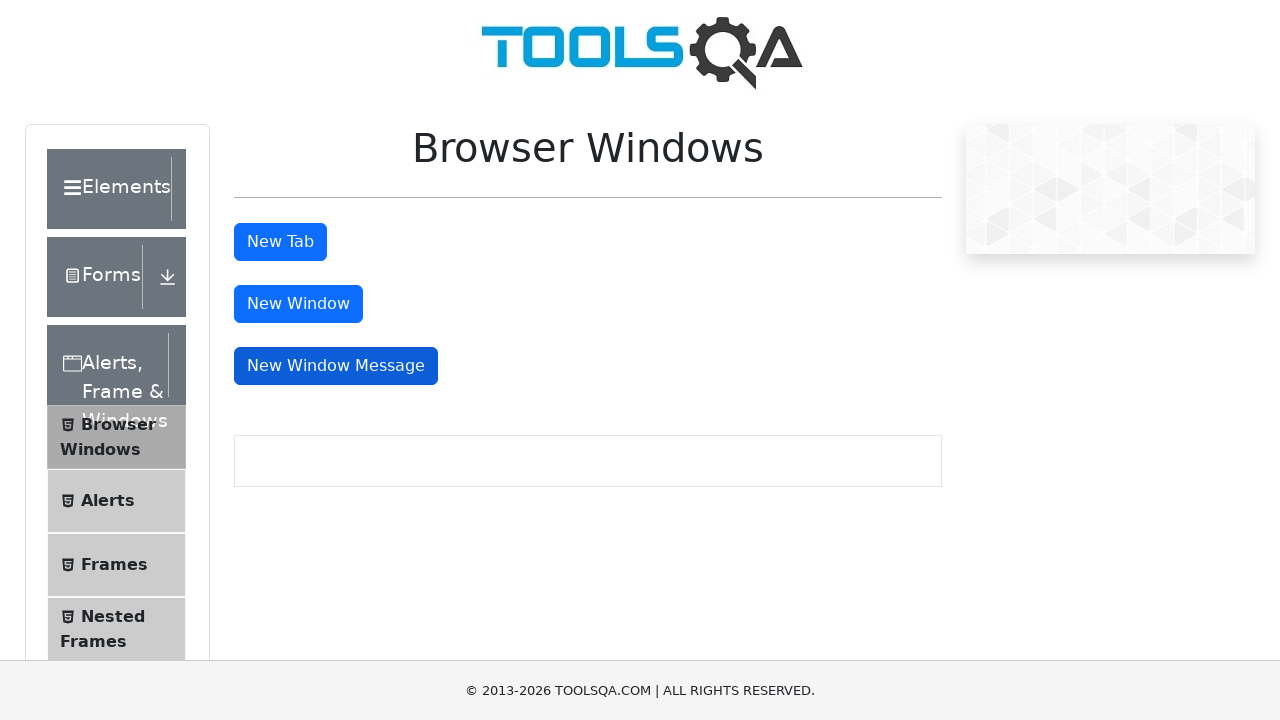

Closed child window 2
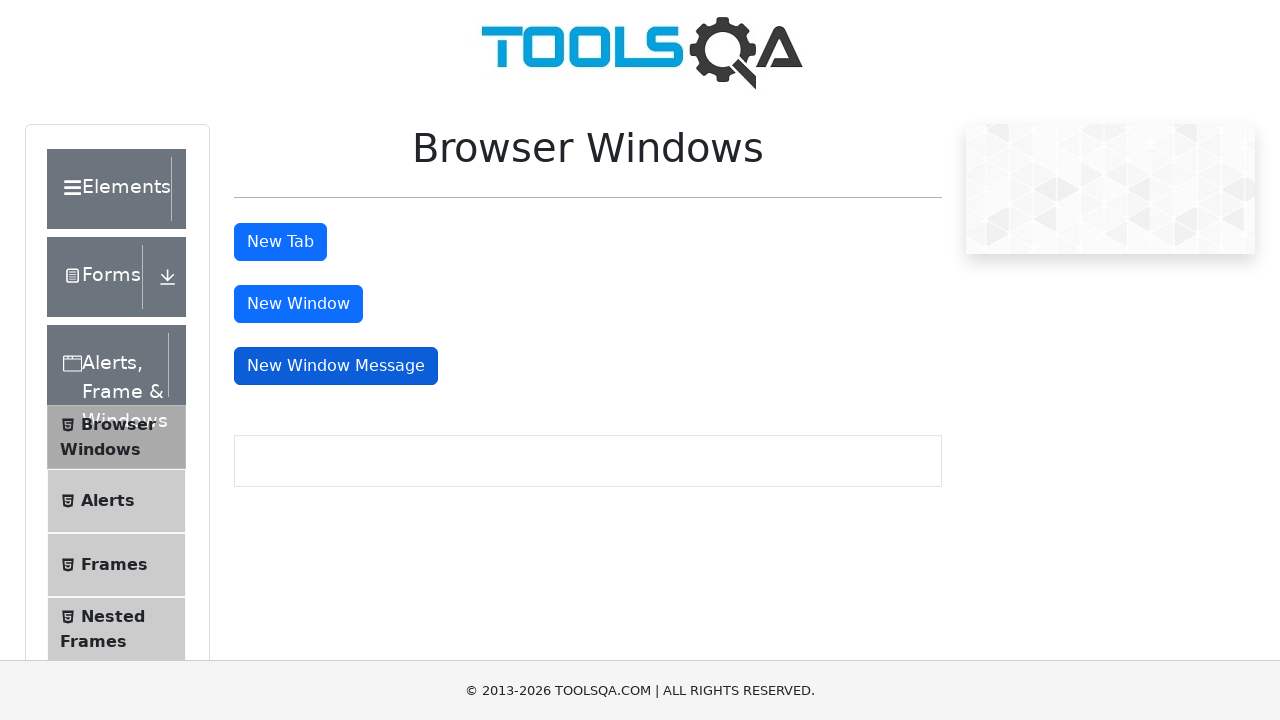

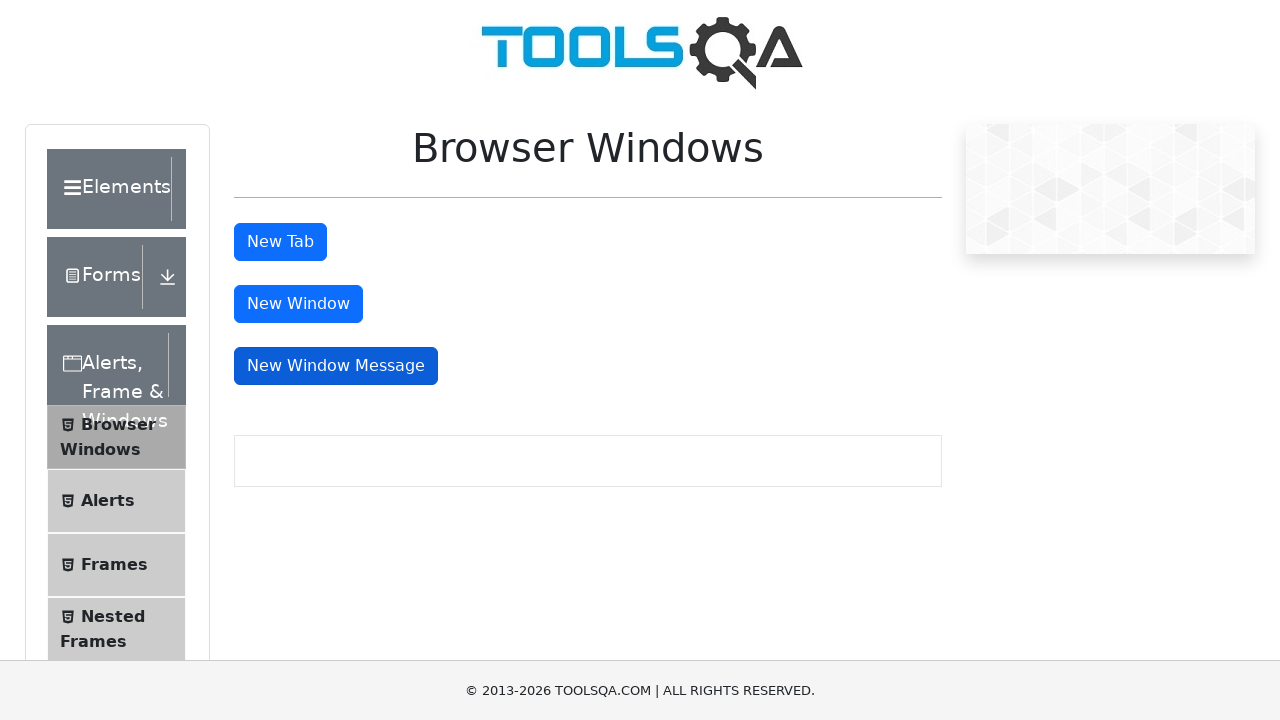